Tests clicking a button and verifying message appears without using any wait (demonstrates failure scenario)

Starting URL: https://www.automationtestinginsider.com/2019/08/textarea-textarea-element-defines-multi.html

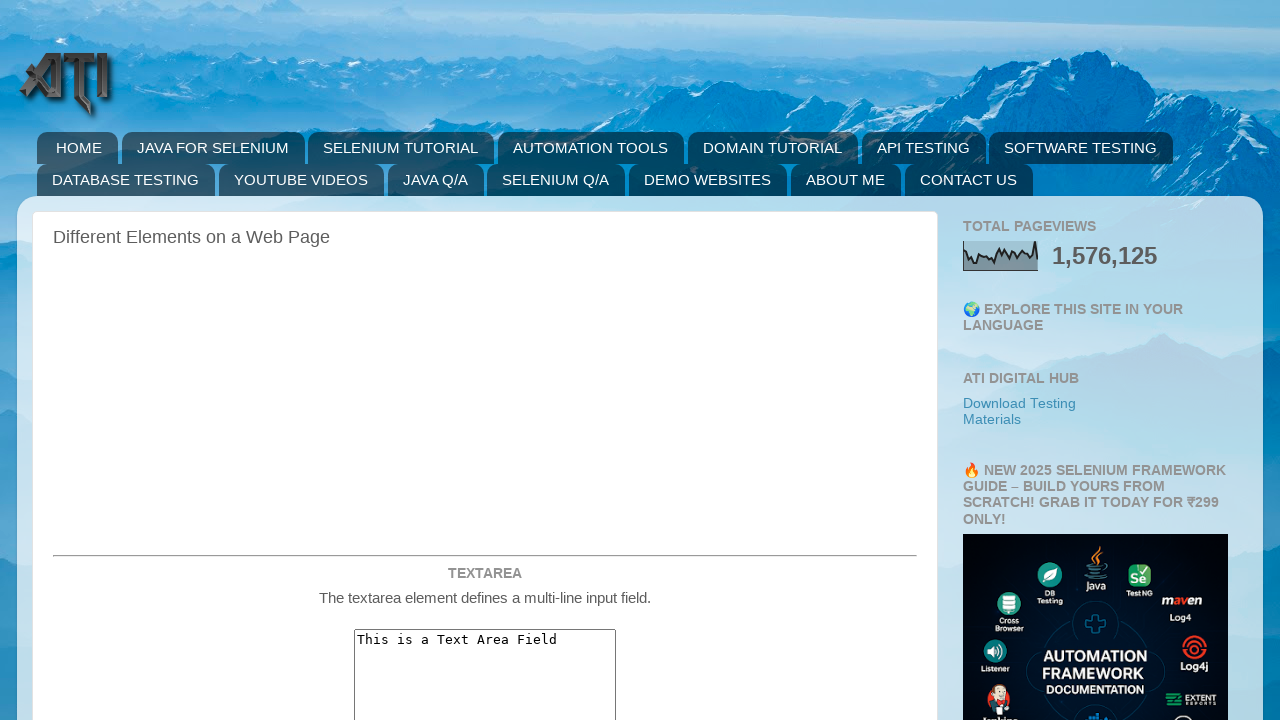

Clicked the test button with id 'testWait123' at (485, 360) on #testWait123
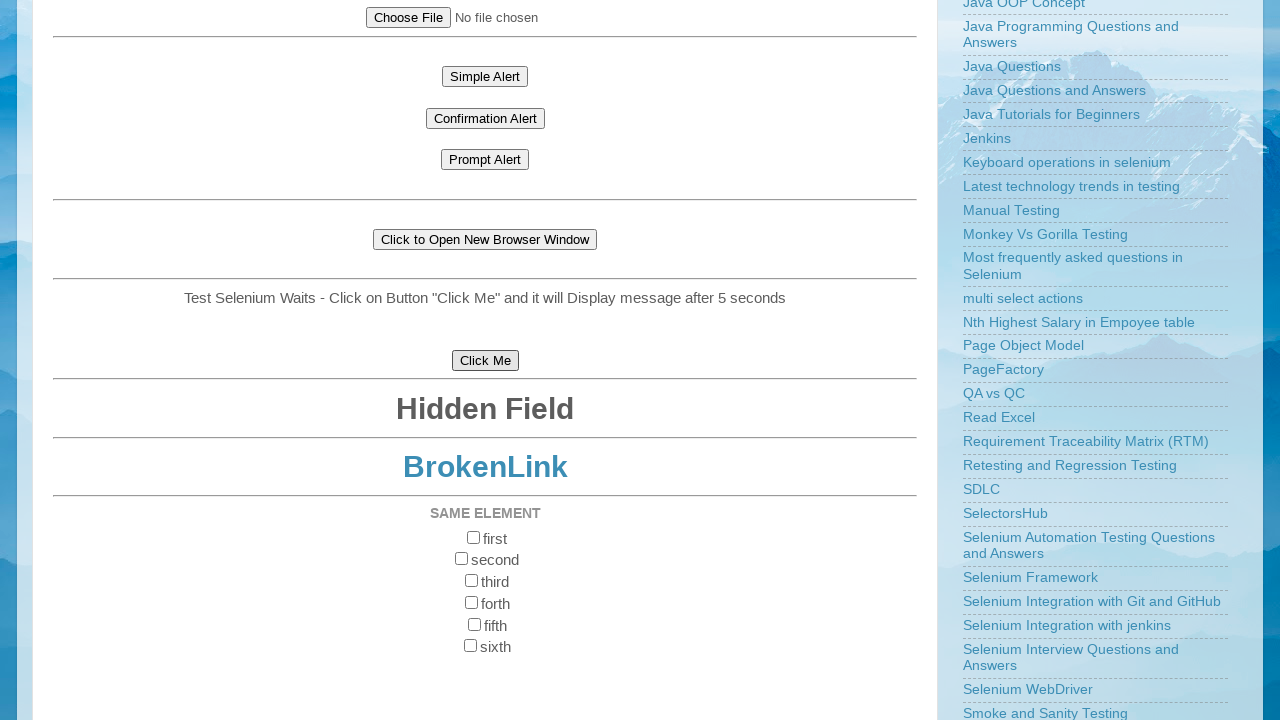

Waited for welcome message to appear
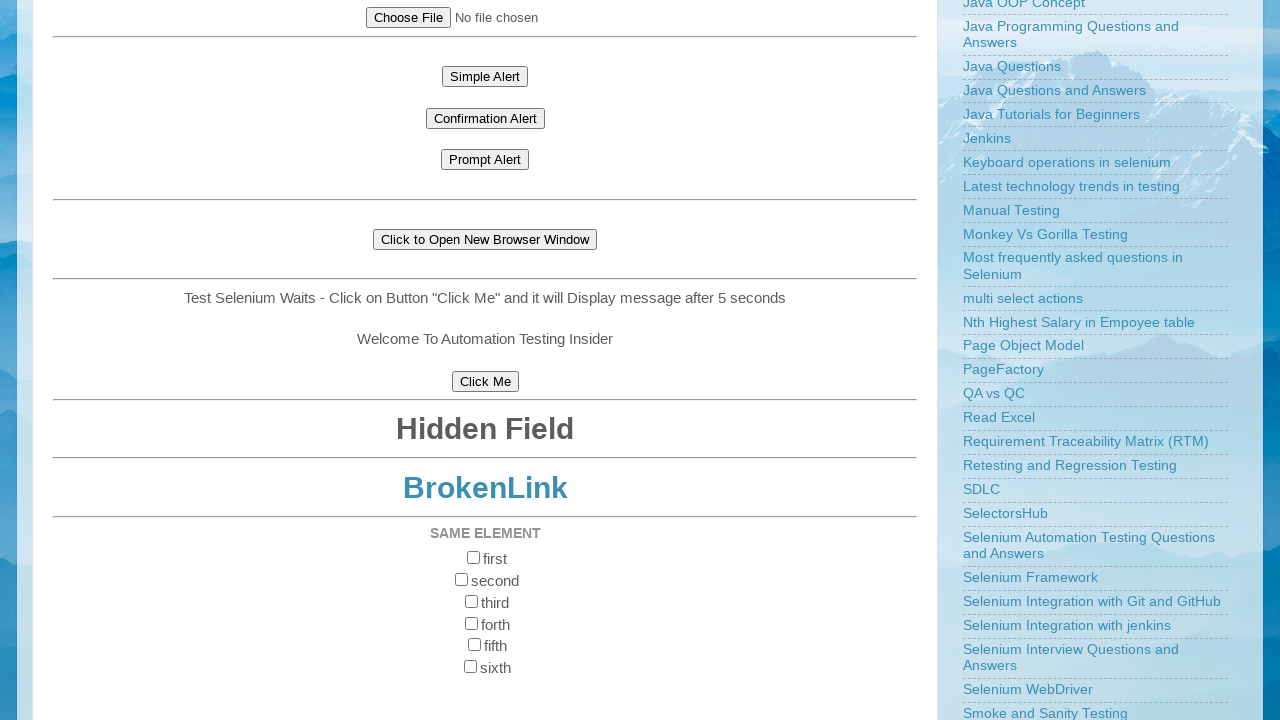

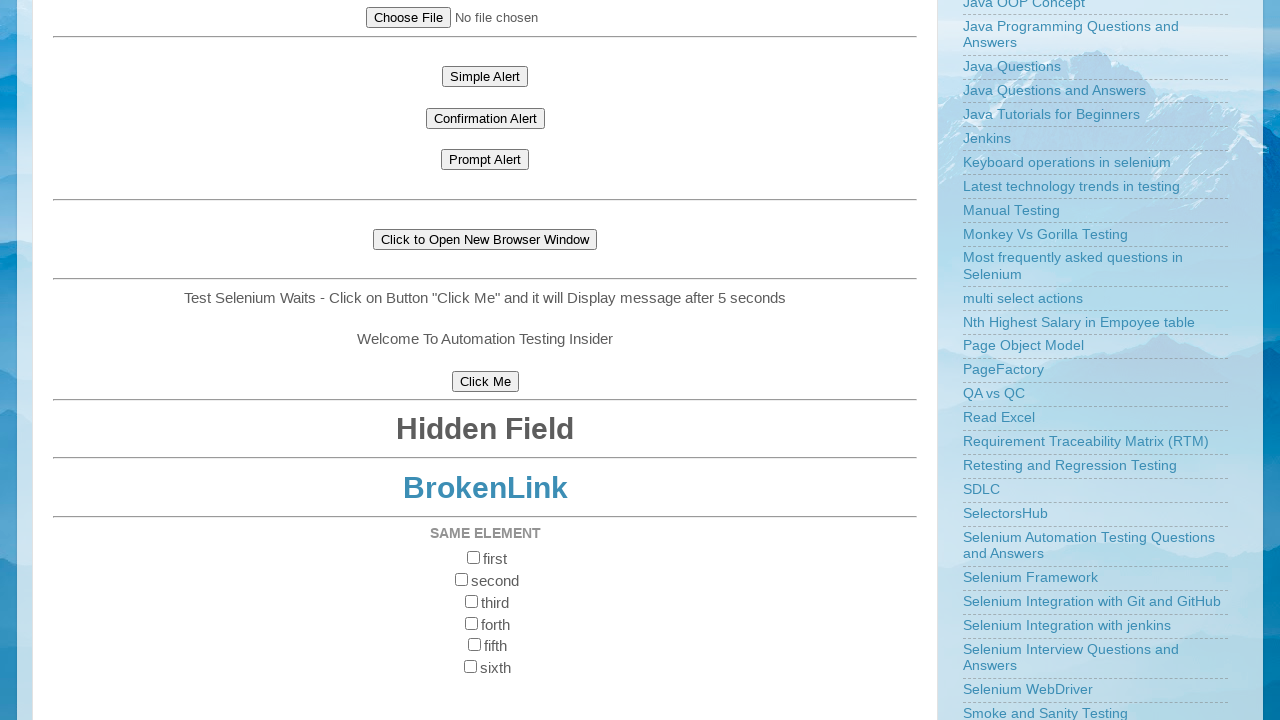